Tests iframe switching functionality by filling search bars on the main page, switching to an iframe named "globalSqa", interacting with elements inside the iframe, then switching back to the parent frame and continuing interactions on the main page.

Starting URL: https://www.globalsqa.com/demo-site/frames-and-windows/#iFrame

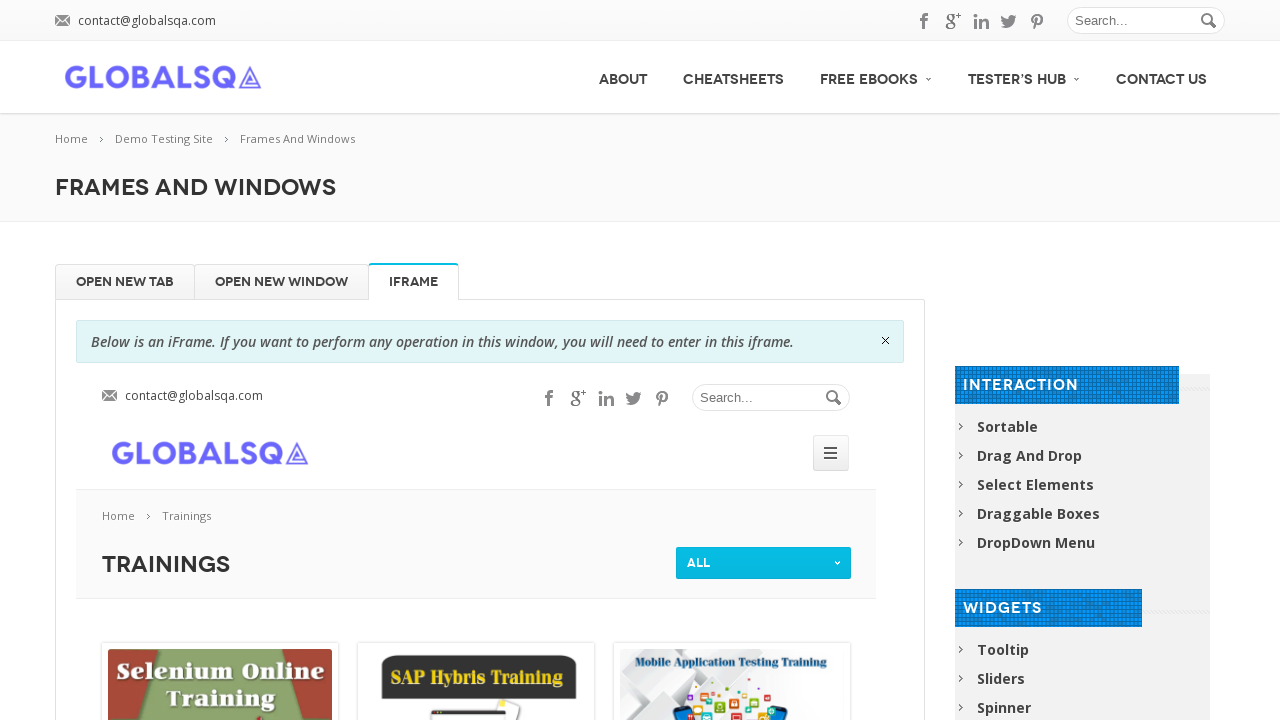

Filled main page search bar with 'Chetan Nannaware' on input[name='s']
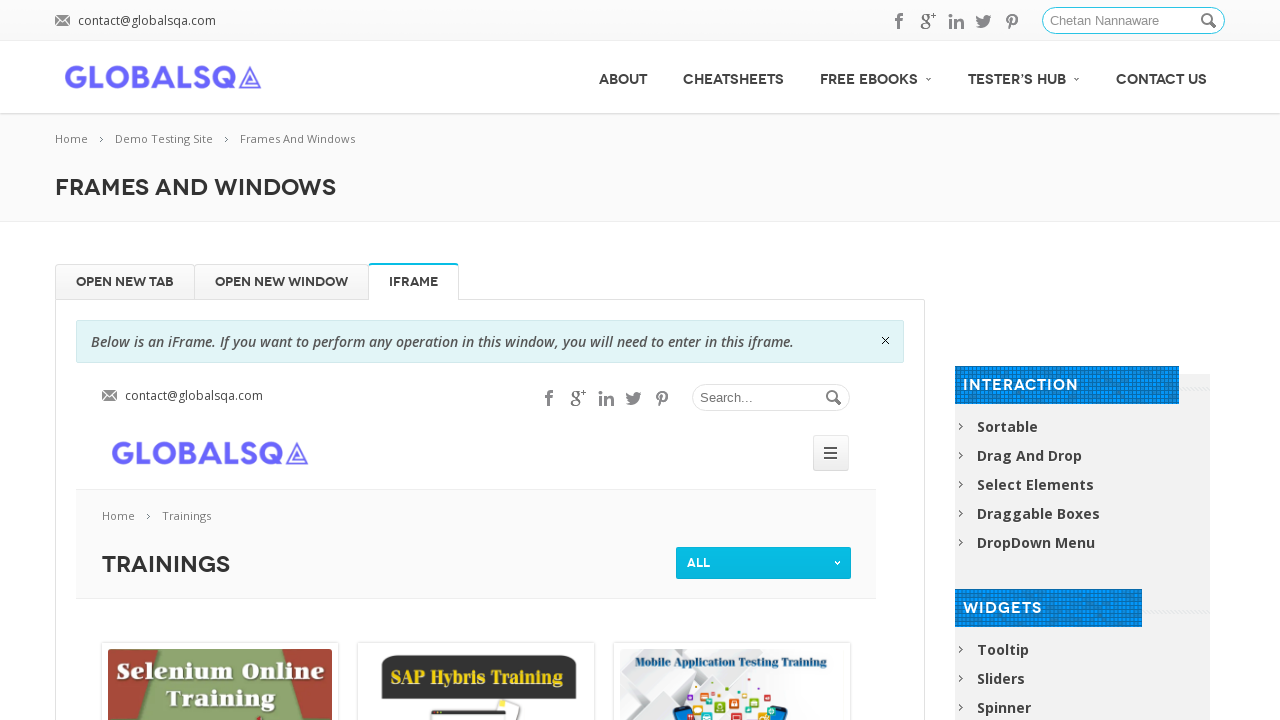

Switched to iframe named 'globalSqa'
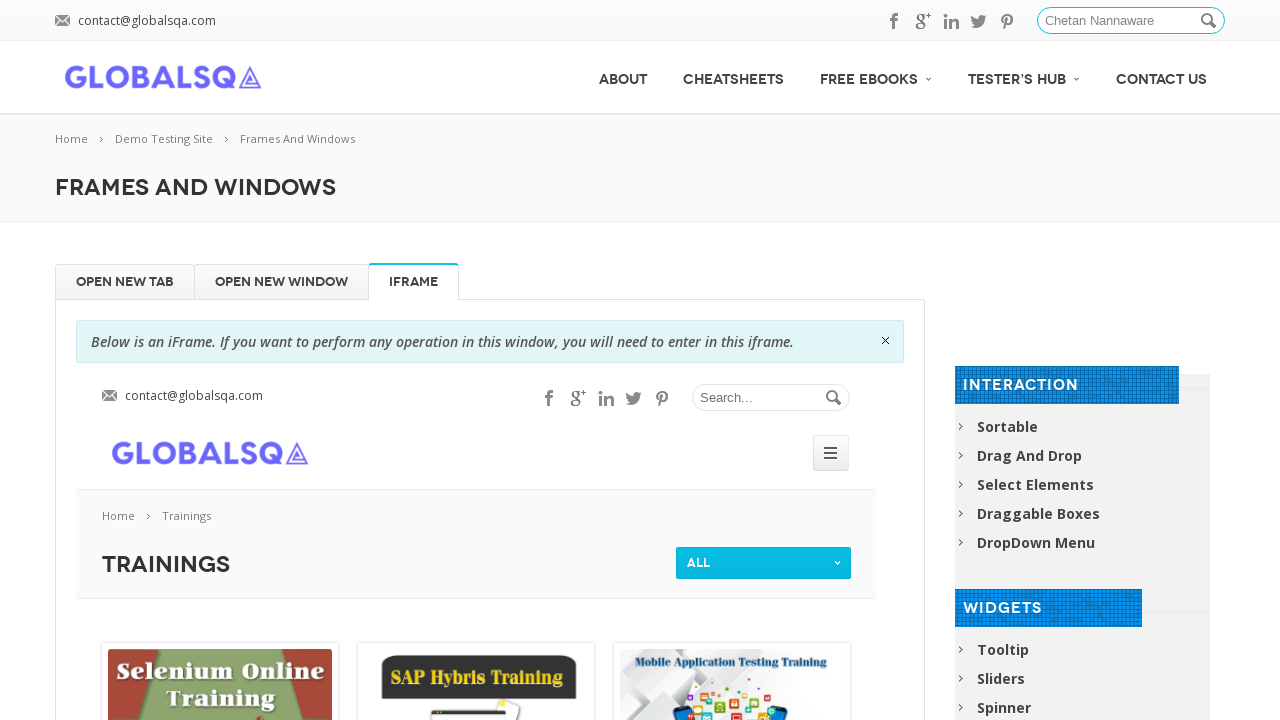

Filled iframe search bar with 'Chetan' on iframe[name='globalSqa'] >> internal:control=enter-frame >> input[name='s']
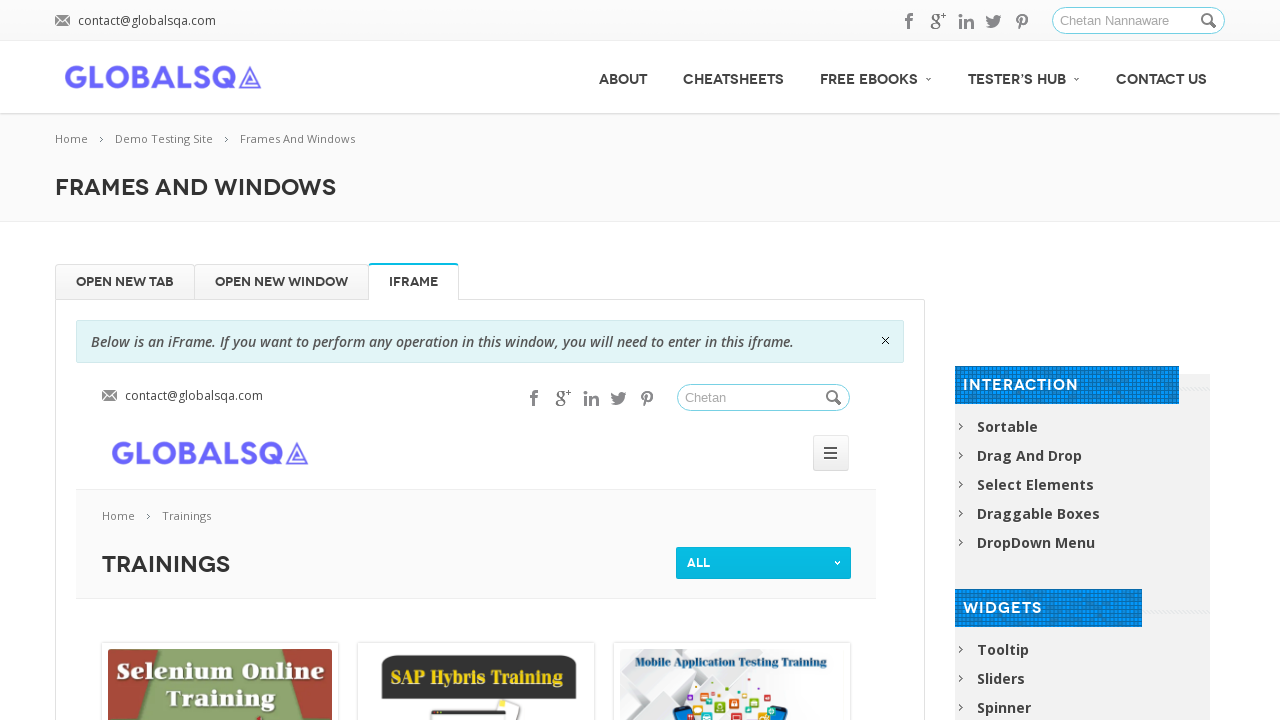

Cleared iframe search bar on iframe[name='globalSqa'] >> internal:control=enter-frame >> input[name='s']
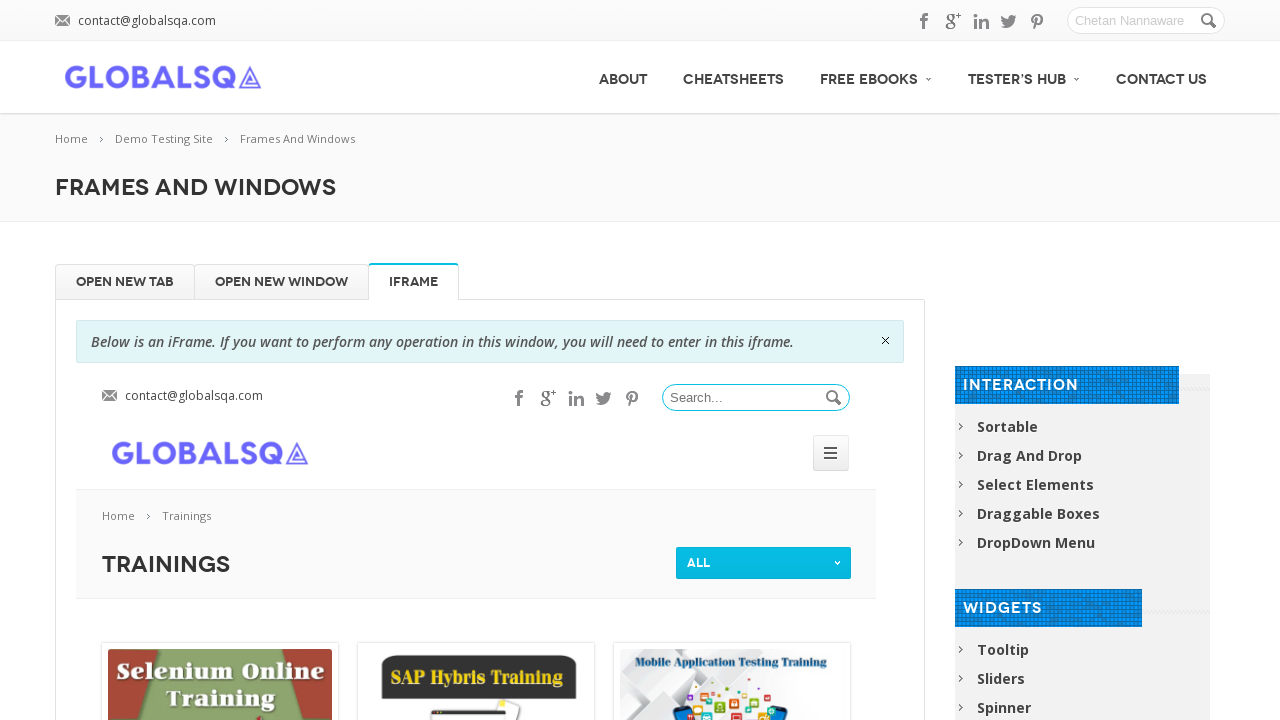

Refilled iframe search bar with 'Nannaware' on iframe[name='globalSqa'] >> internal:control=enter-frame >> input[name='s']
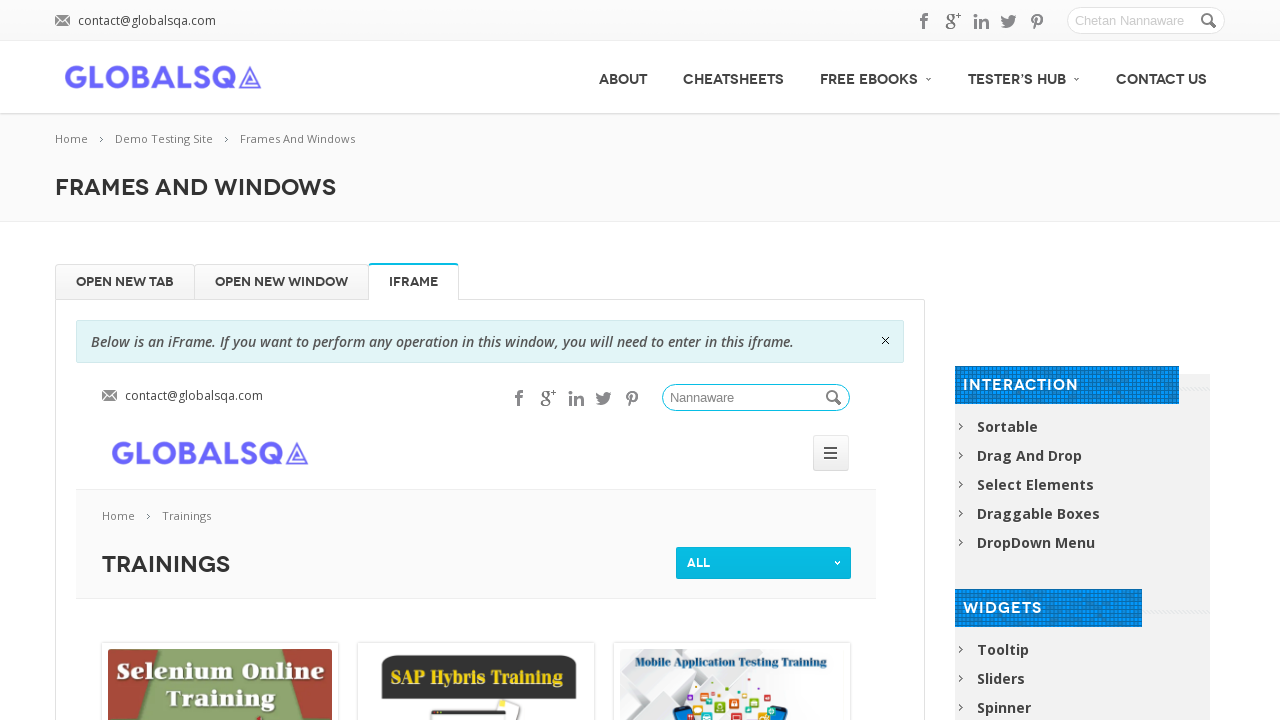

Switched back to main page and filled search bar with 'Virat' on input[name='s']
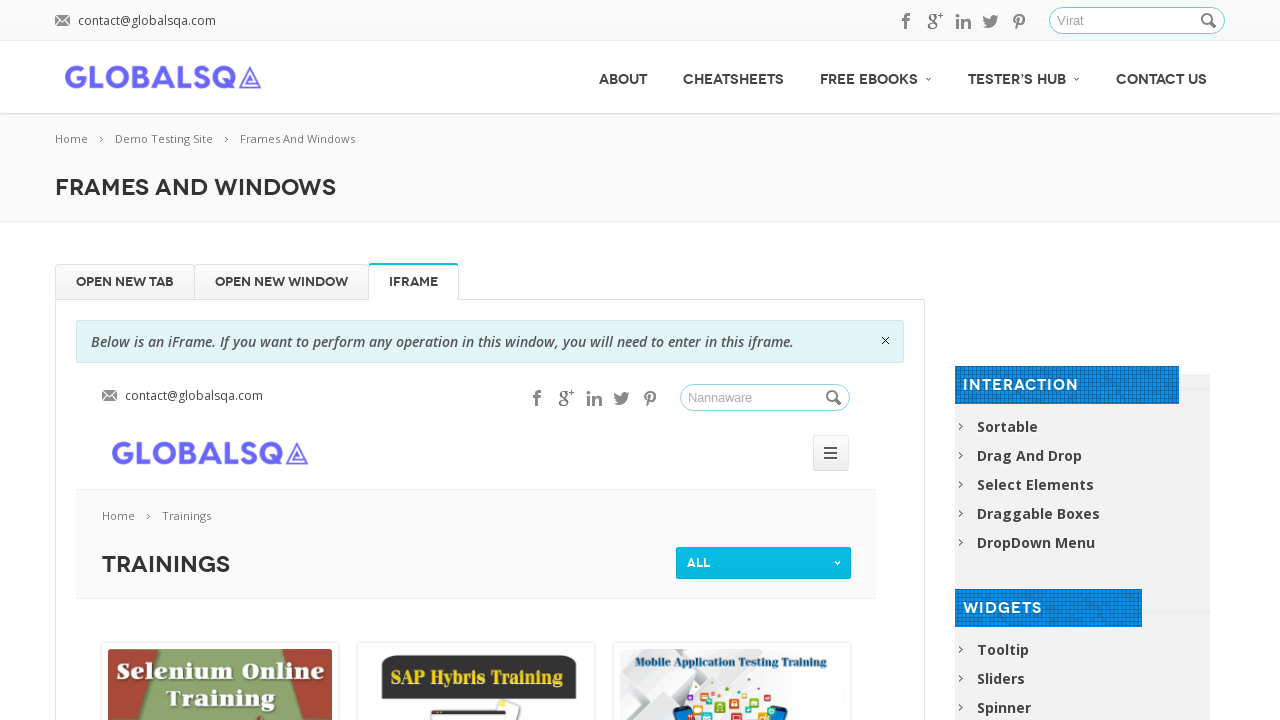

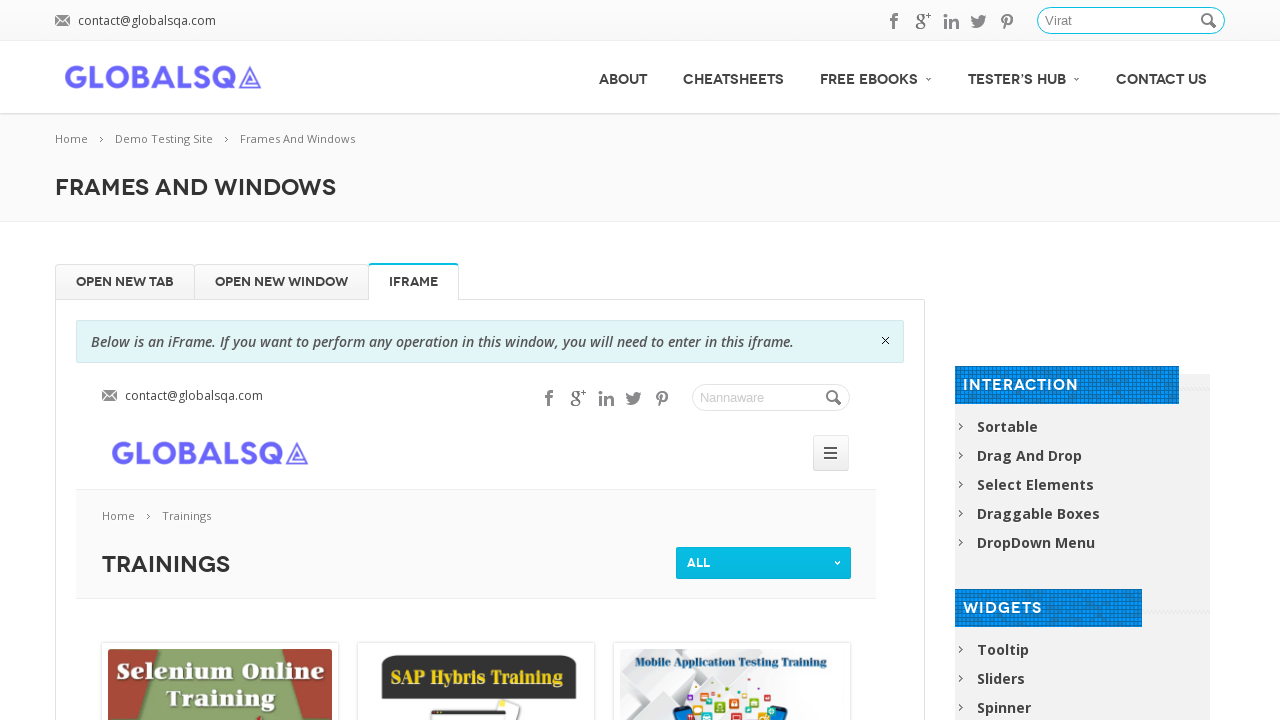